Tests handling of a JavaScript prompt dialog by entering text and verifying the result

Starting URL: https://the-internet.herokuapp.com/javascript_alerts

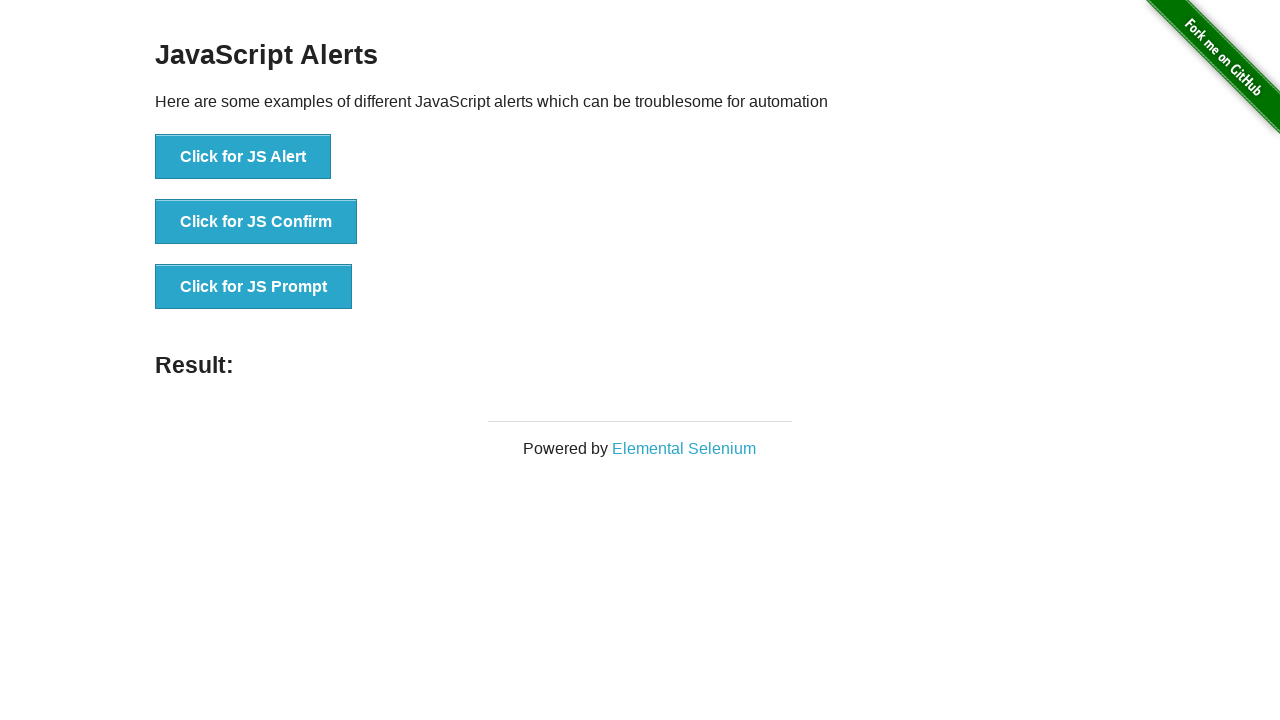

Set up dialog handler to accept prompt and enter 'hello'
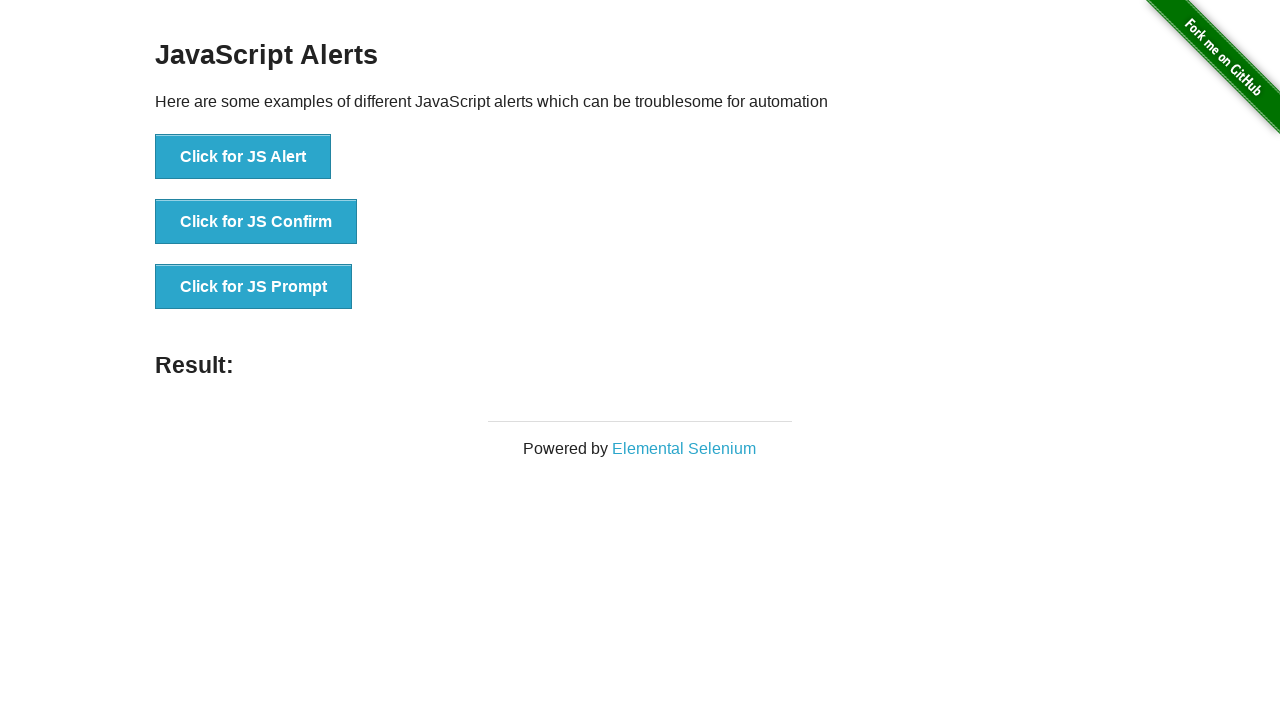

Clicked button to trigger JavaScript prompt dialog at (254, 287) on text=Click for JS Prompt
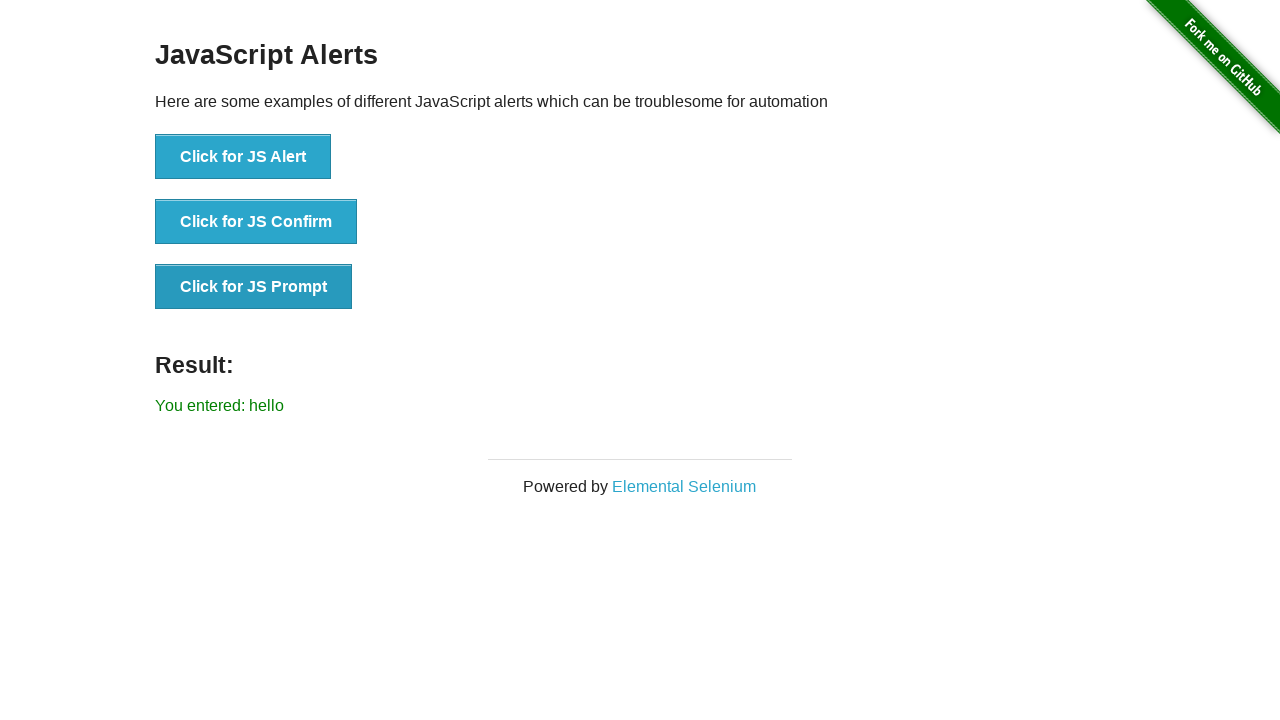

Result element loaded on page
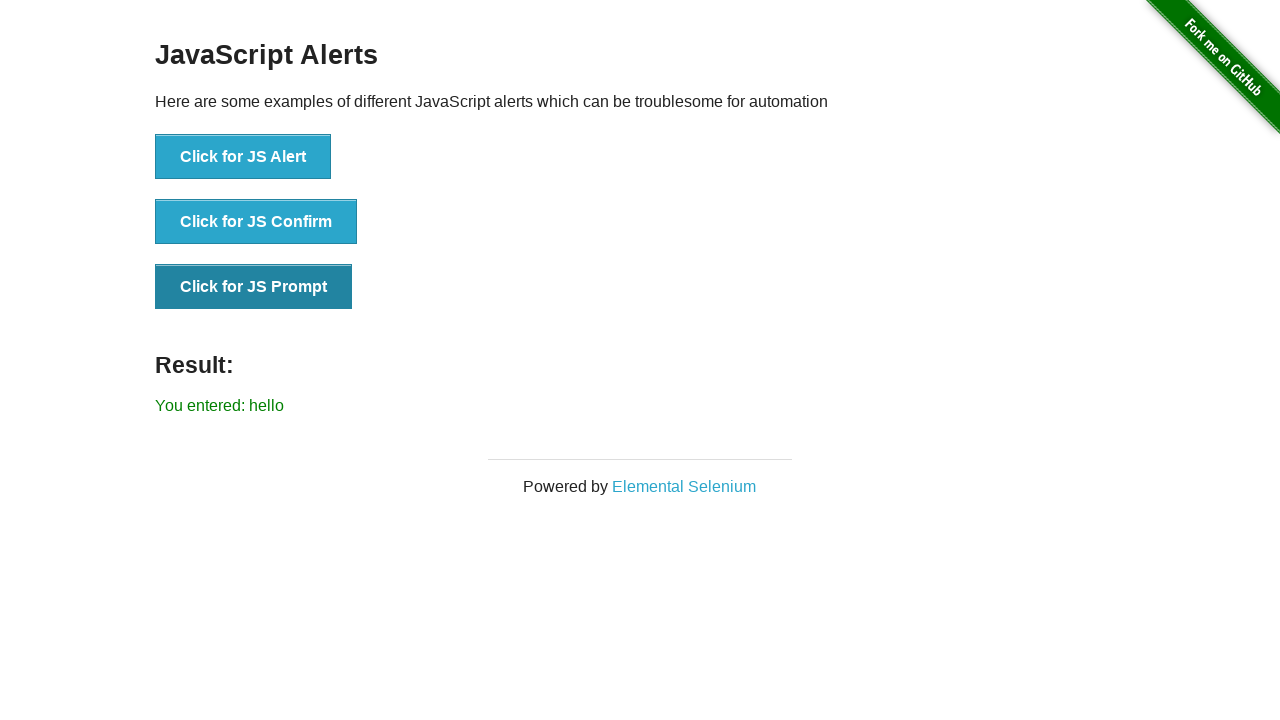

Verified result shows 'You entered: hello'
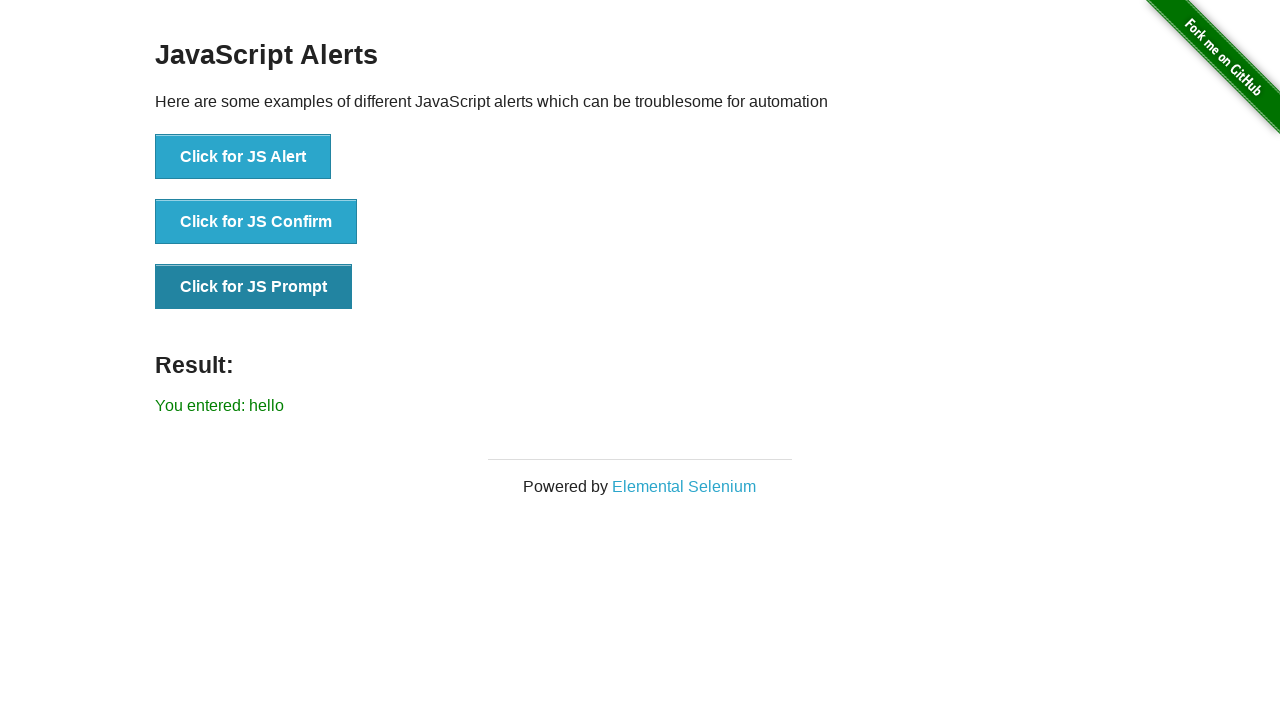

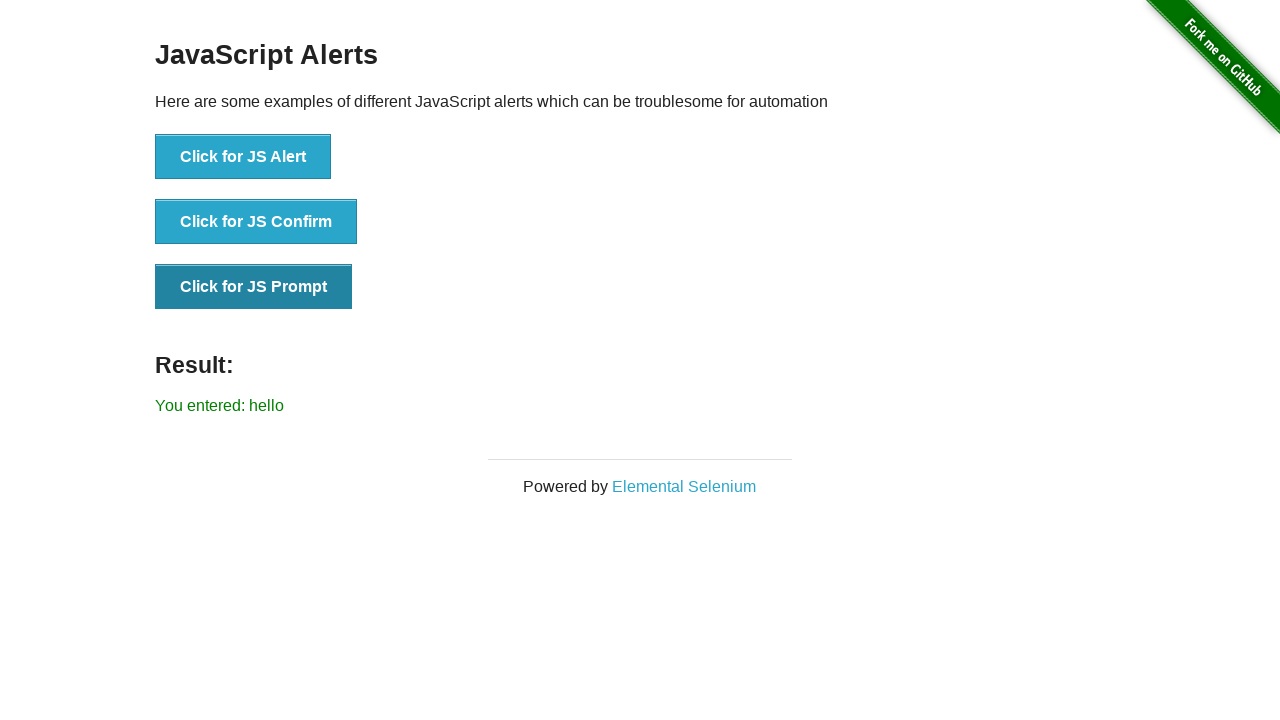